Navigates to Pixlr online photo editor and maximizes the browser window to verify the page loads correctly.

Starting URL: https://pixlr.com/editor/

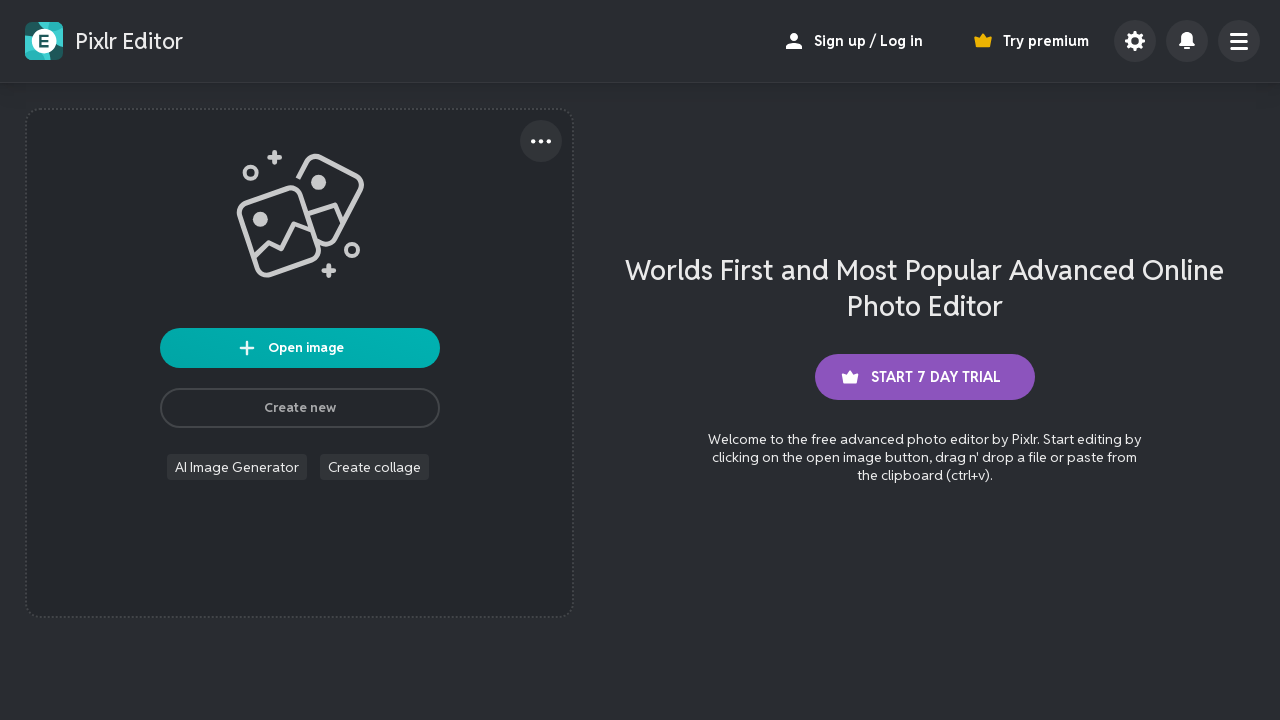

Set viewport size to 1920x1080 to maximize browser window
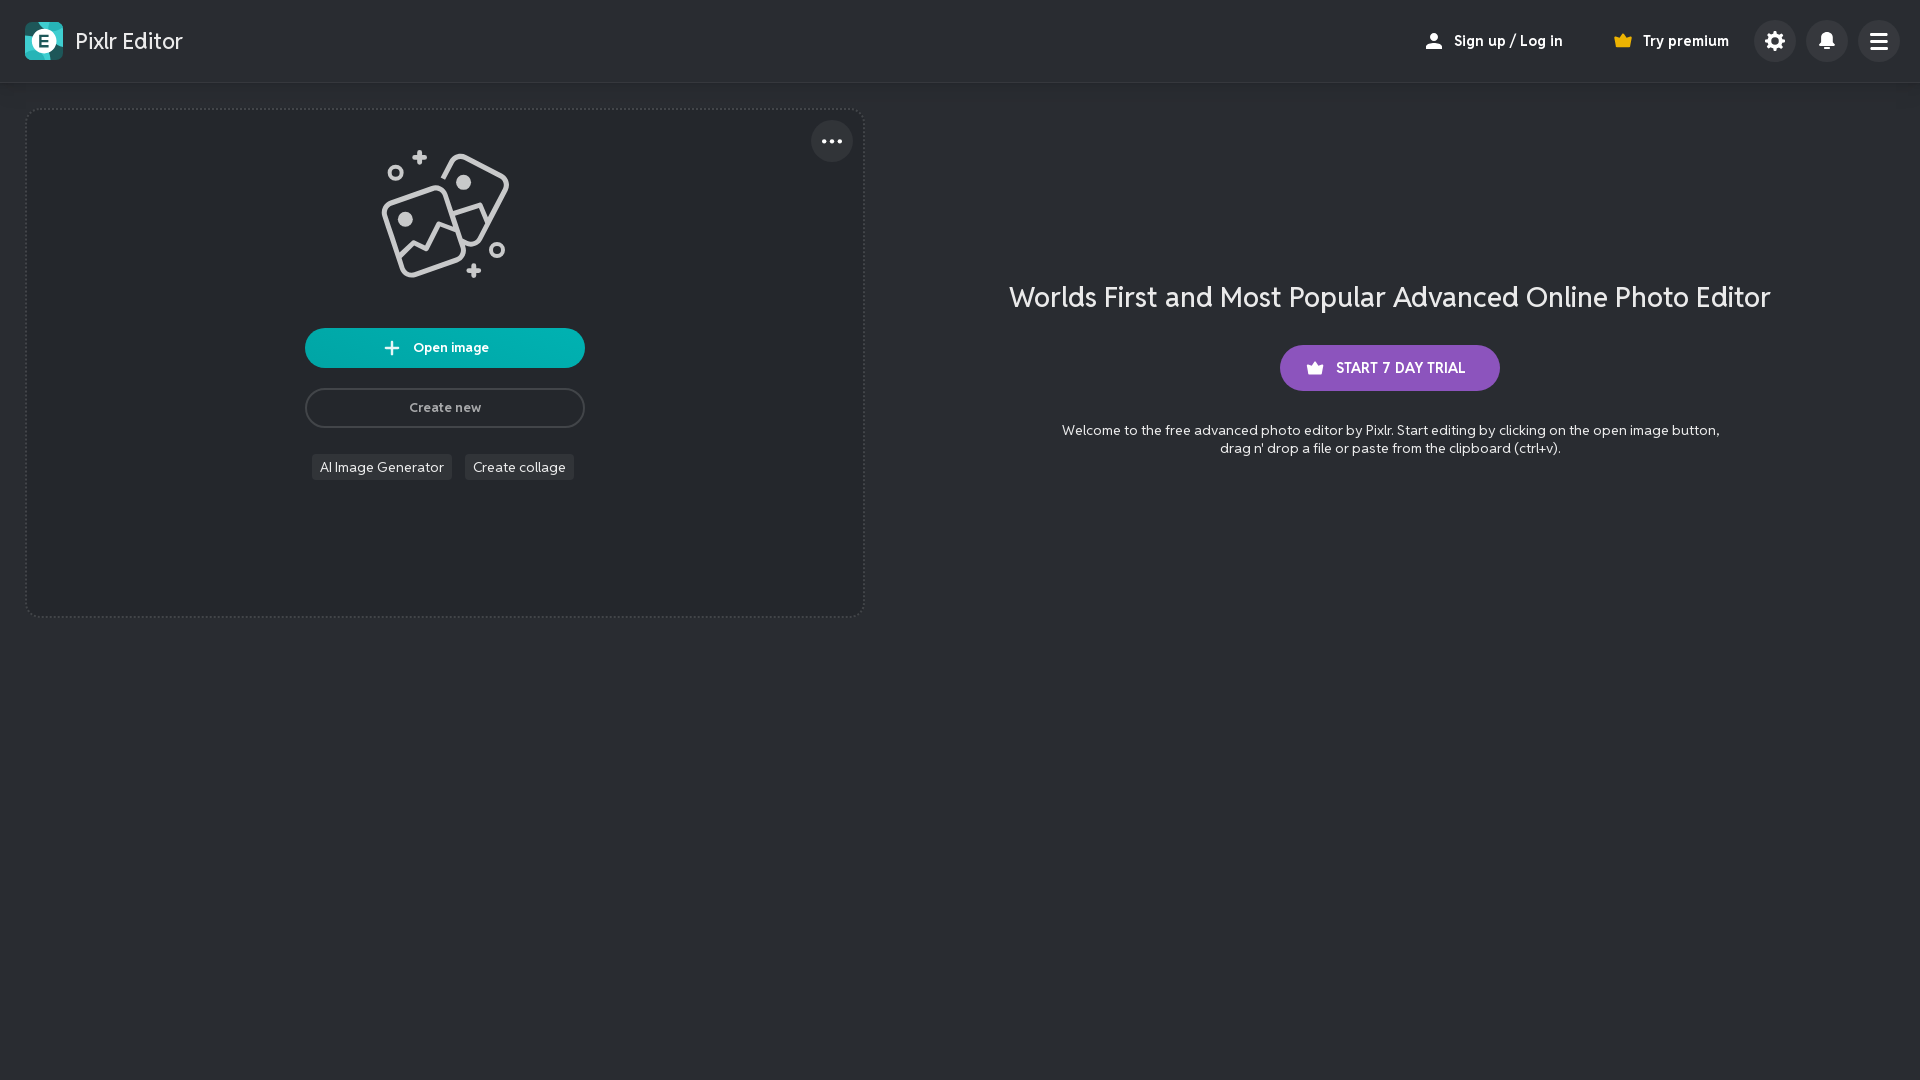

Pixlr editor page fully loaded (domcontentloaded)
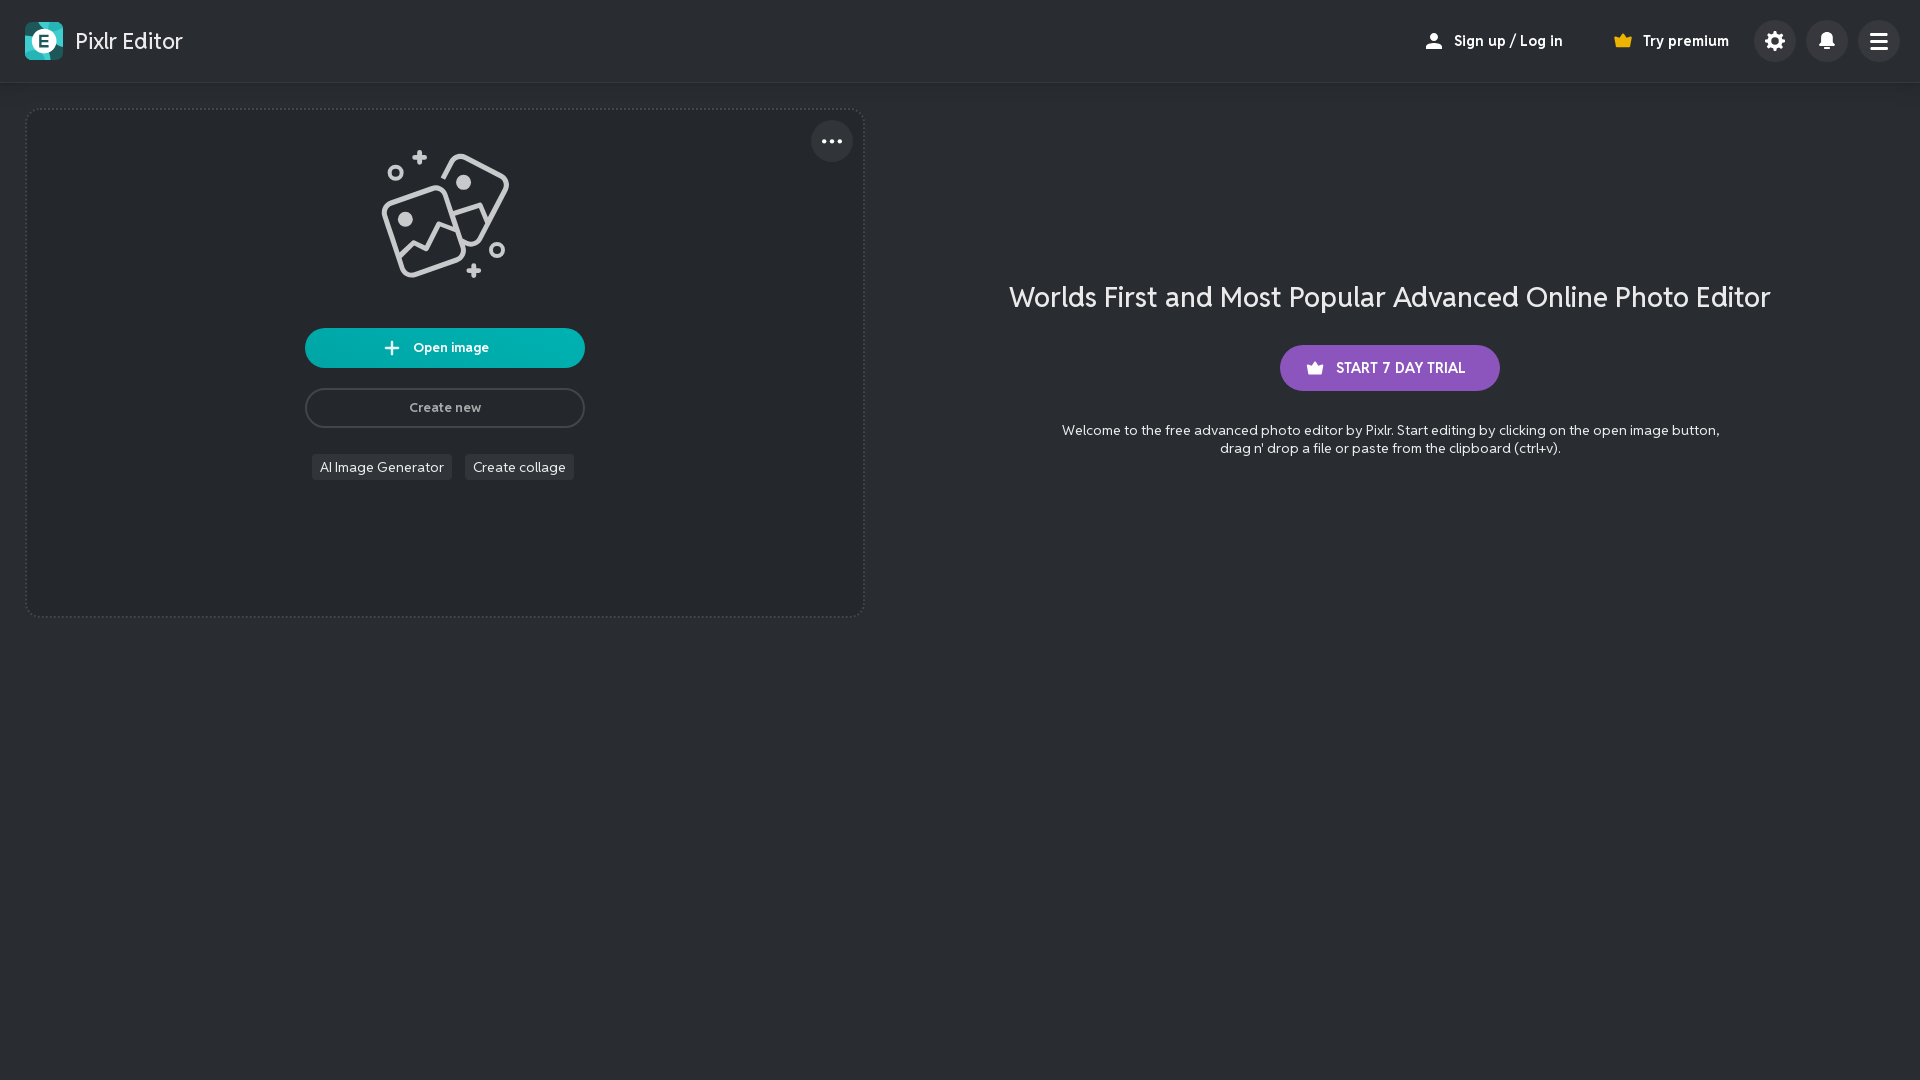

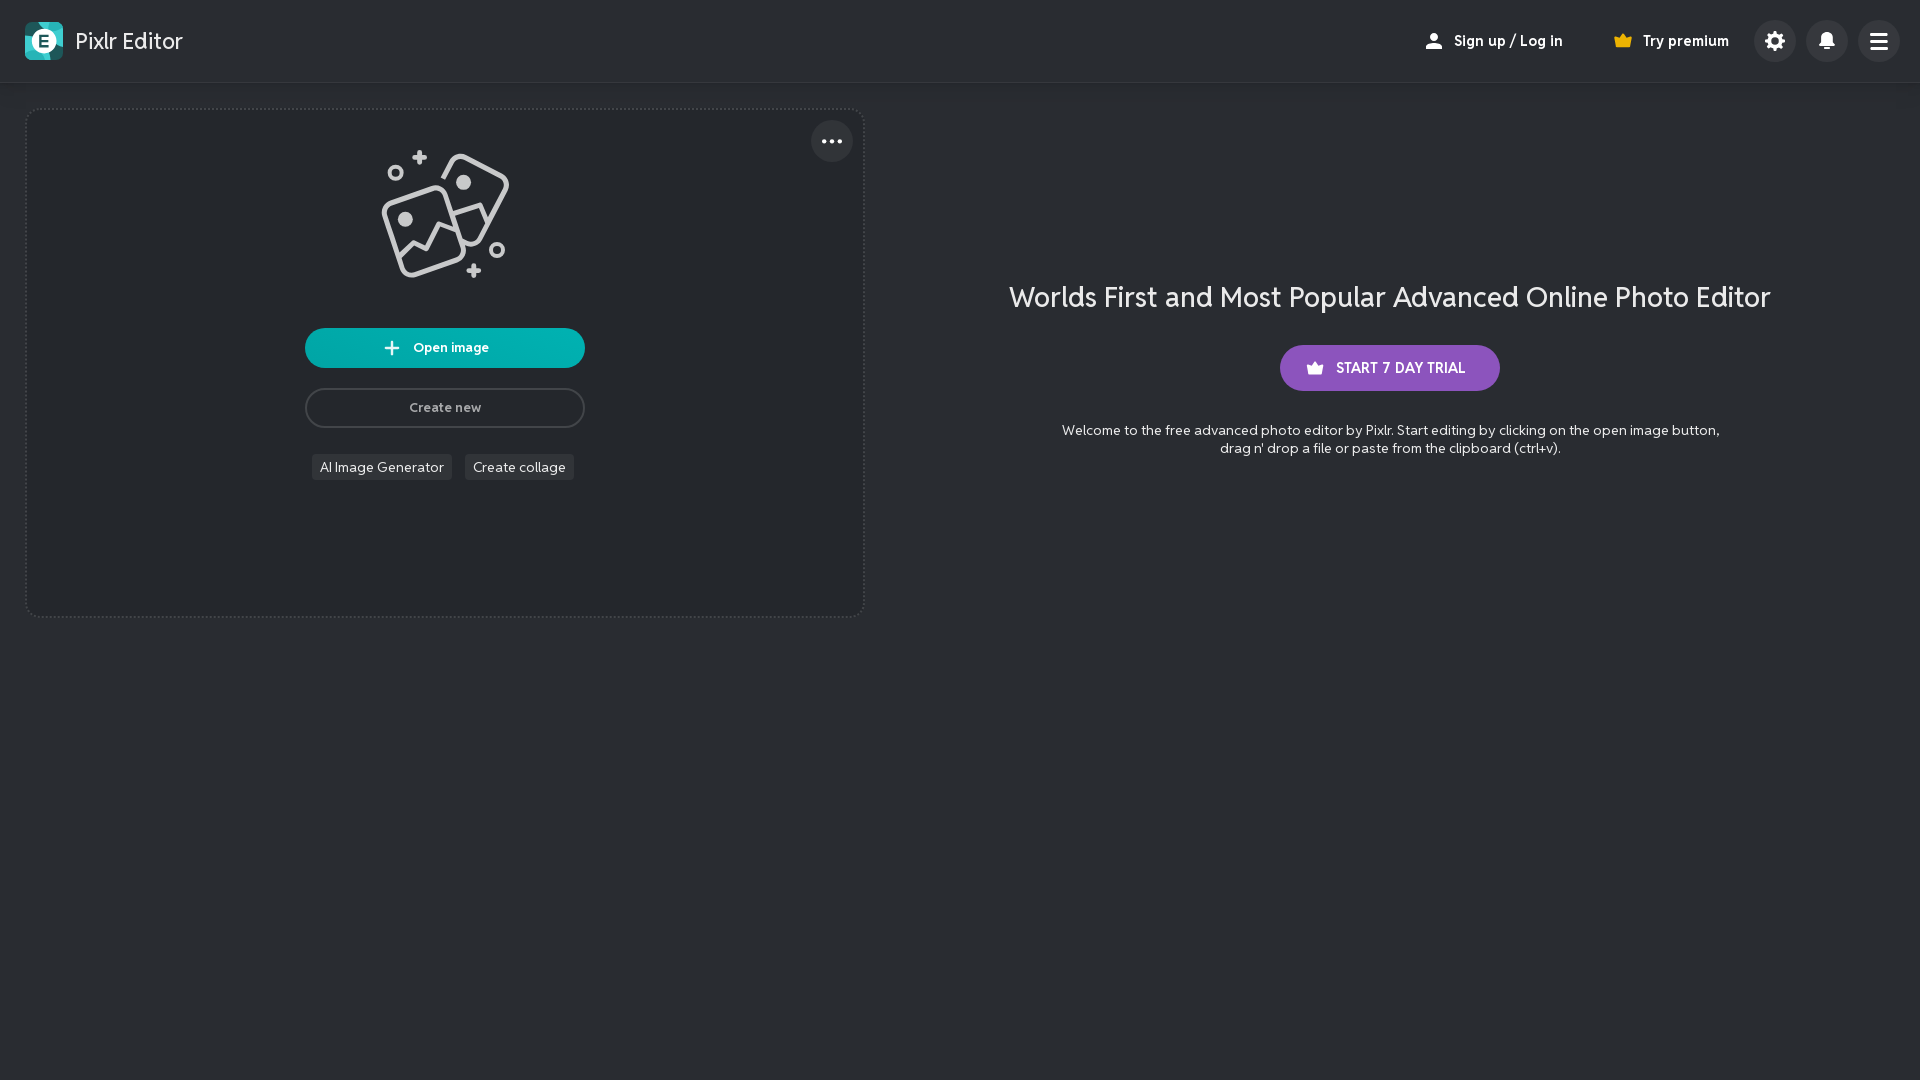